Navigates to Flipkart homepage and verifies the page loads by checking for the page title

Starting URL: https://www.flipkart.com

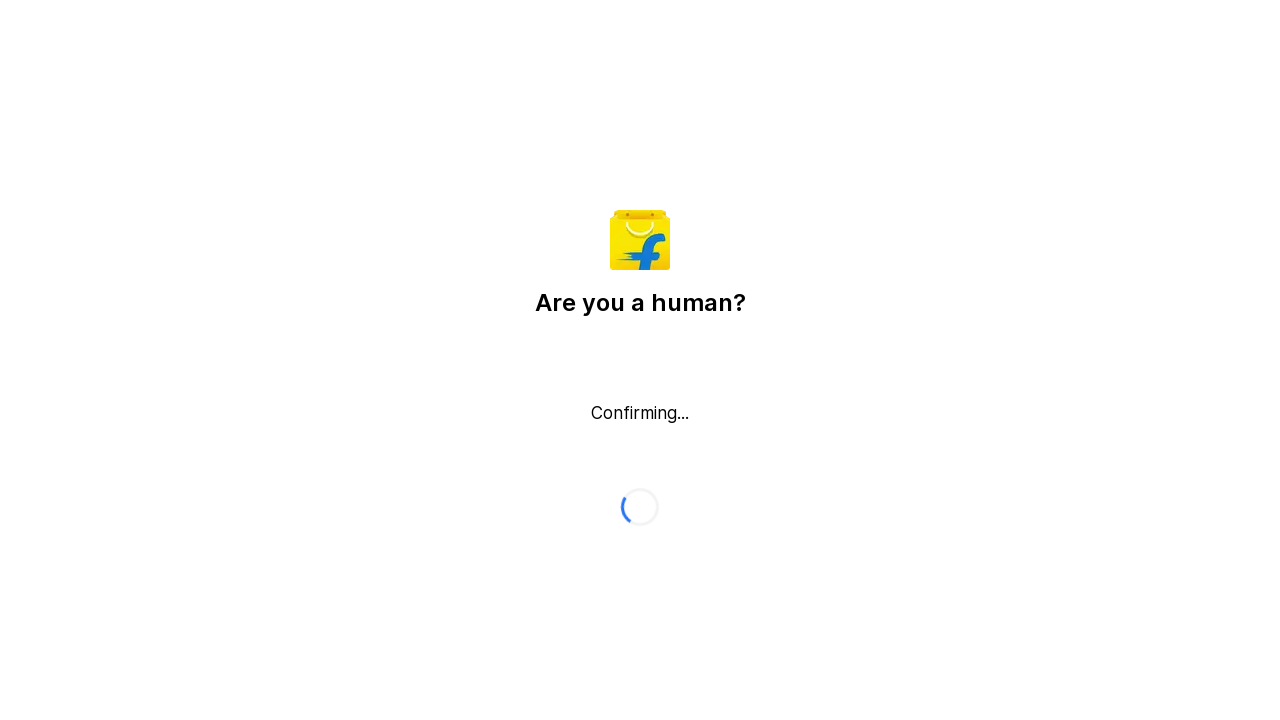

Waited for page DOM content to load
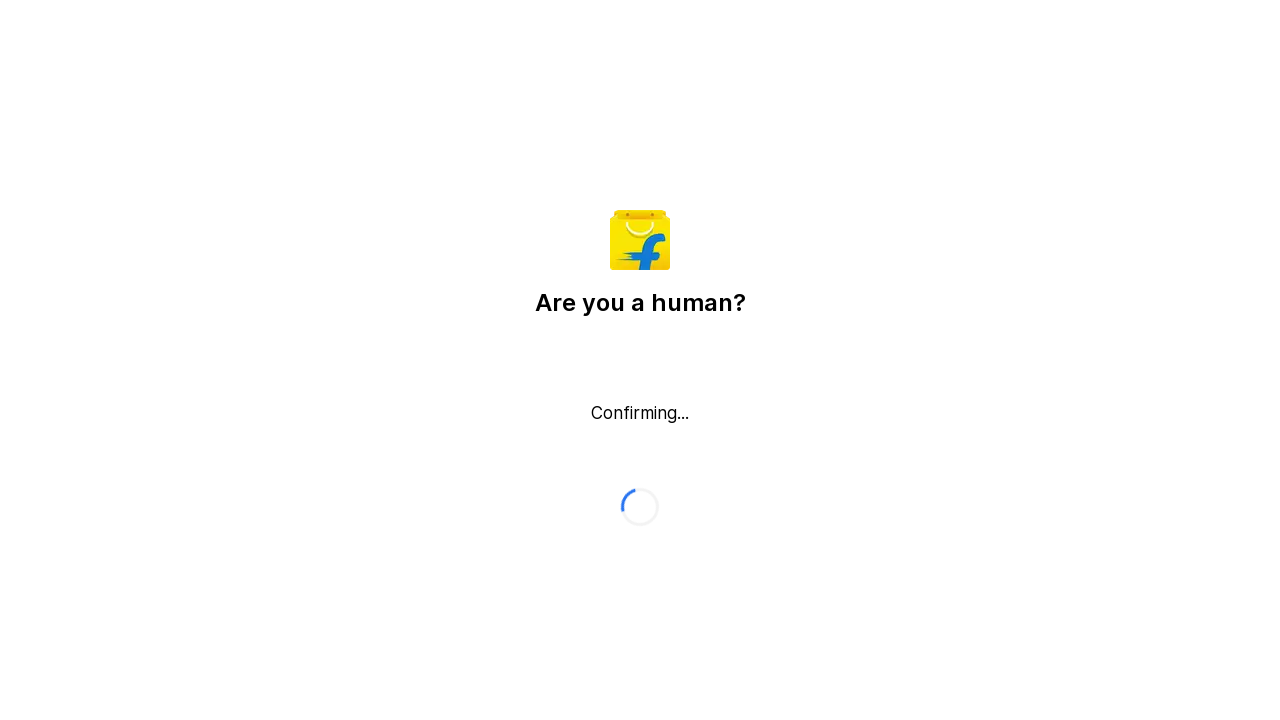

Retrieved page title: Flipkart reCAPTCHA
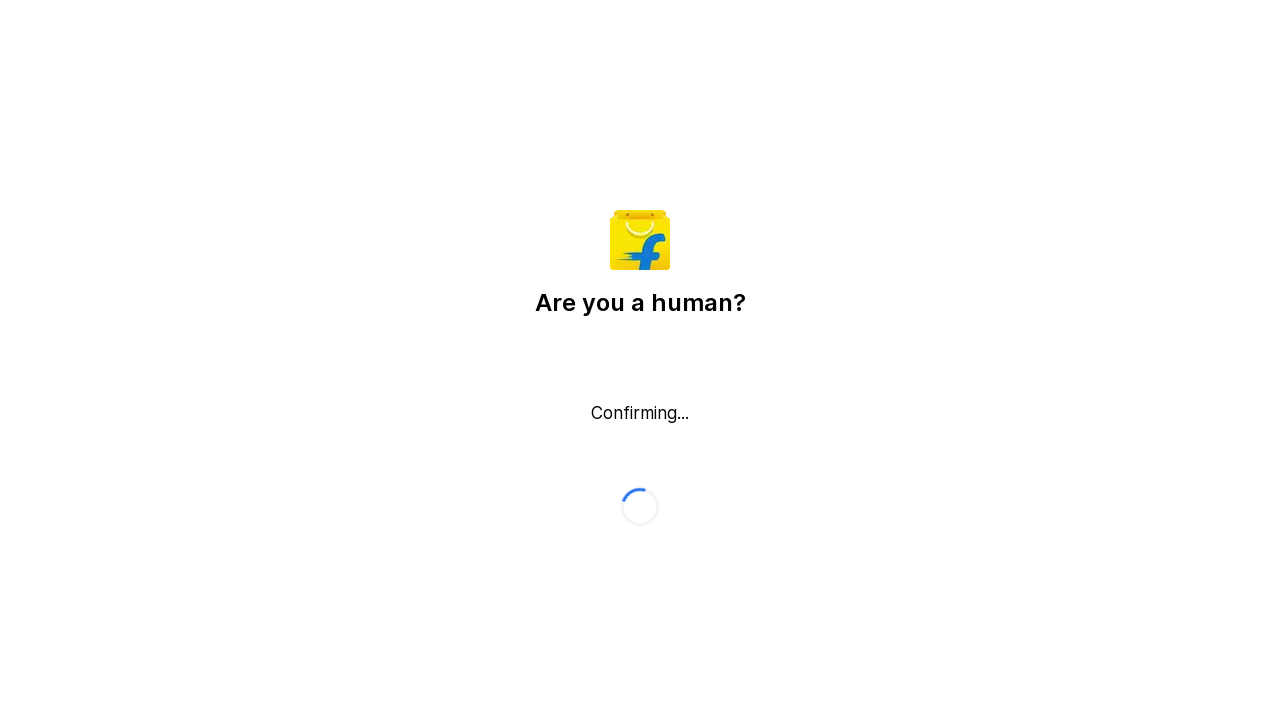

Printed page title to console
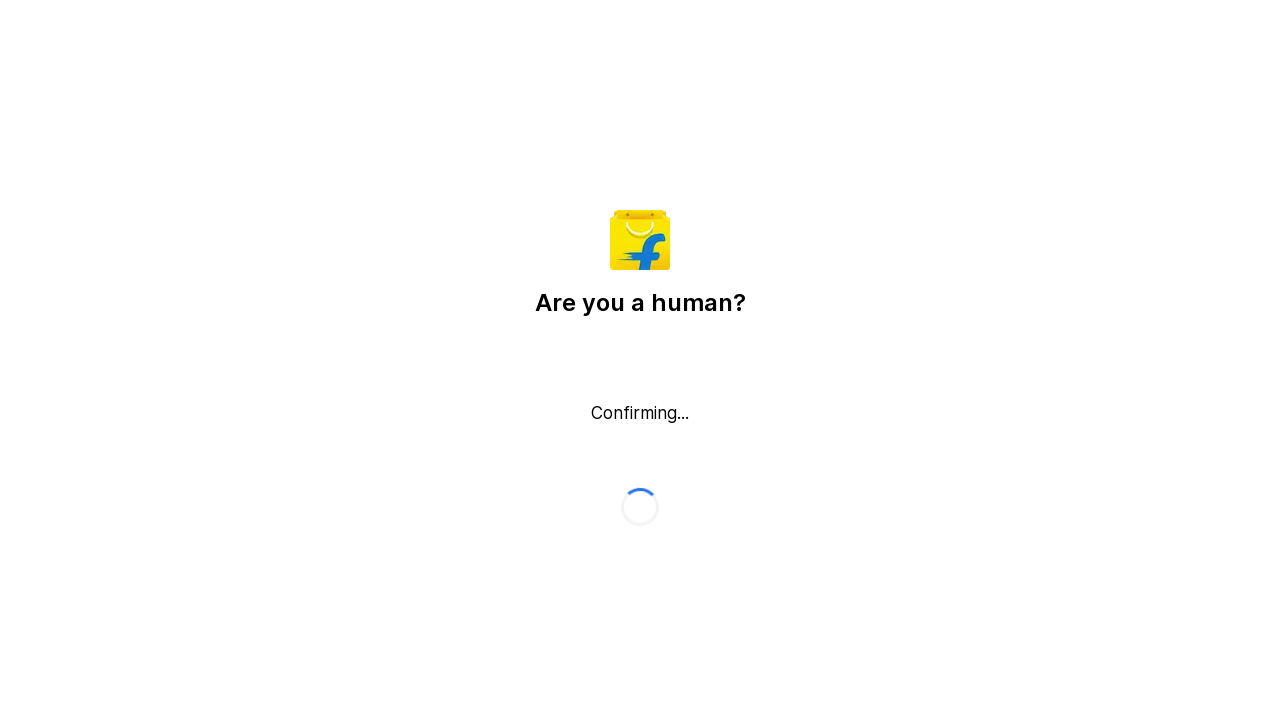

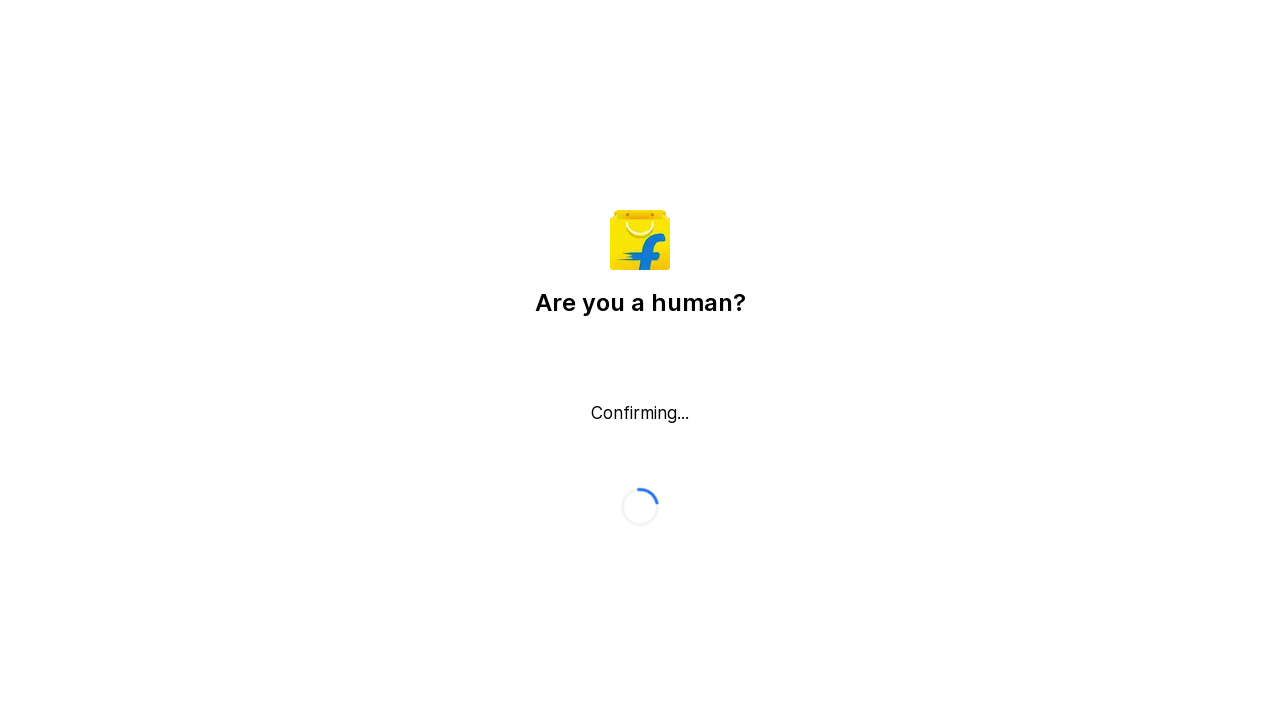